Automates searching for a location on PVWatts solar calculator website, navigating to results, and downloading hourly data

Starting URL: https://pvwatts.nrel.gov/pvwatts.php

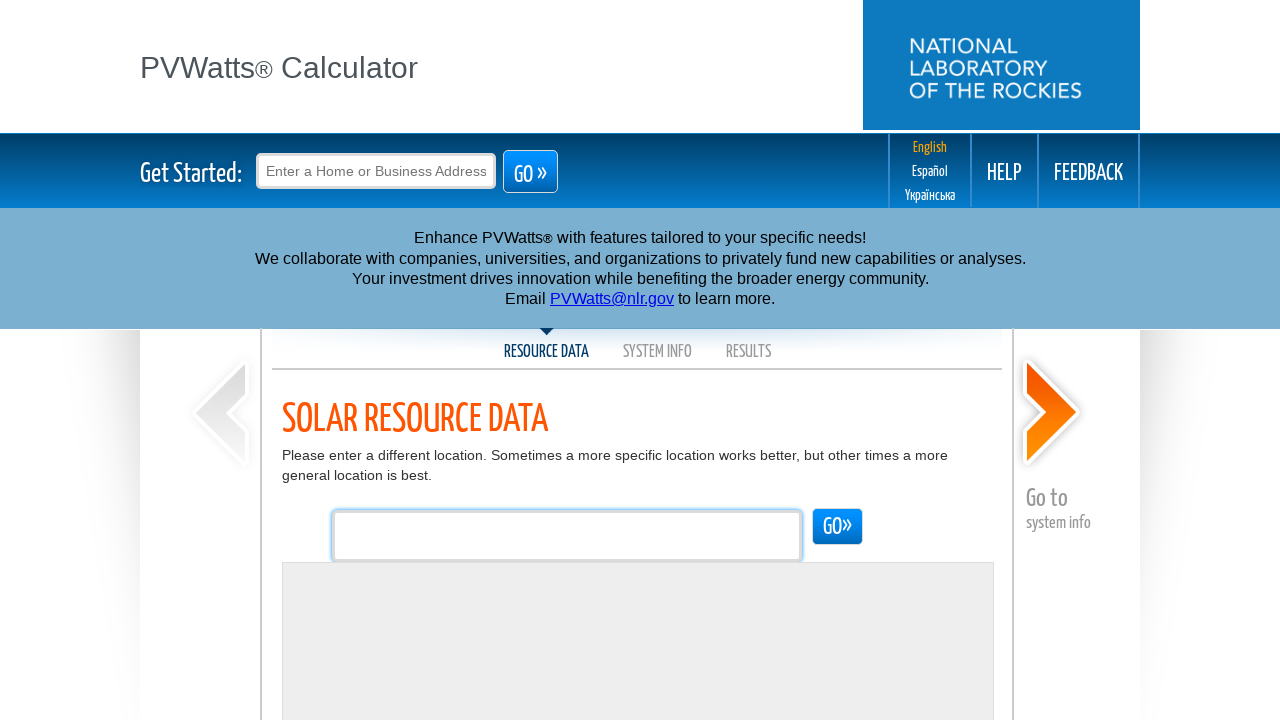

Location search box '#myloc' is ready
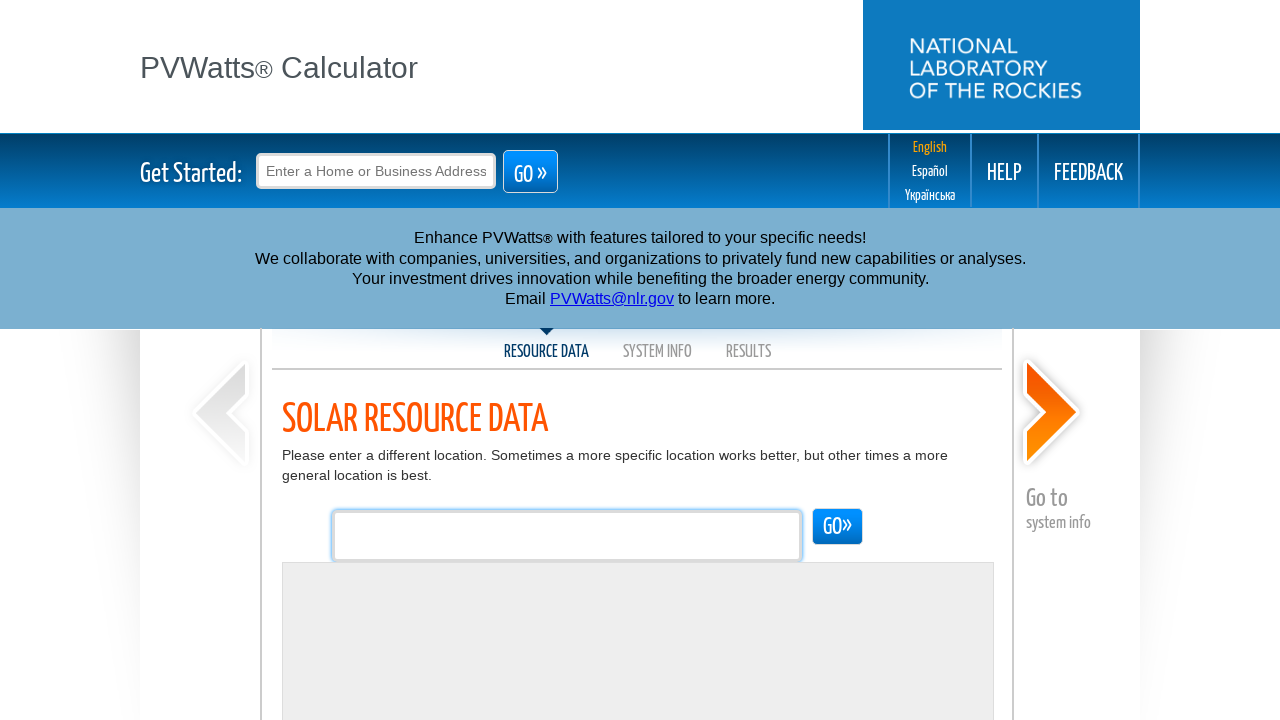

Filled location search box with 'Delhi' on #myloc
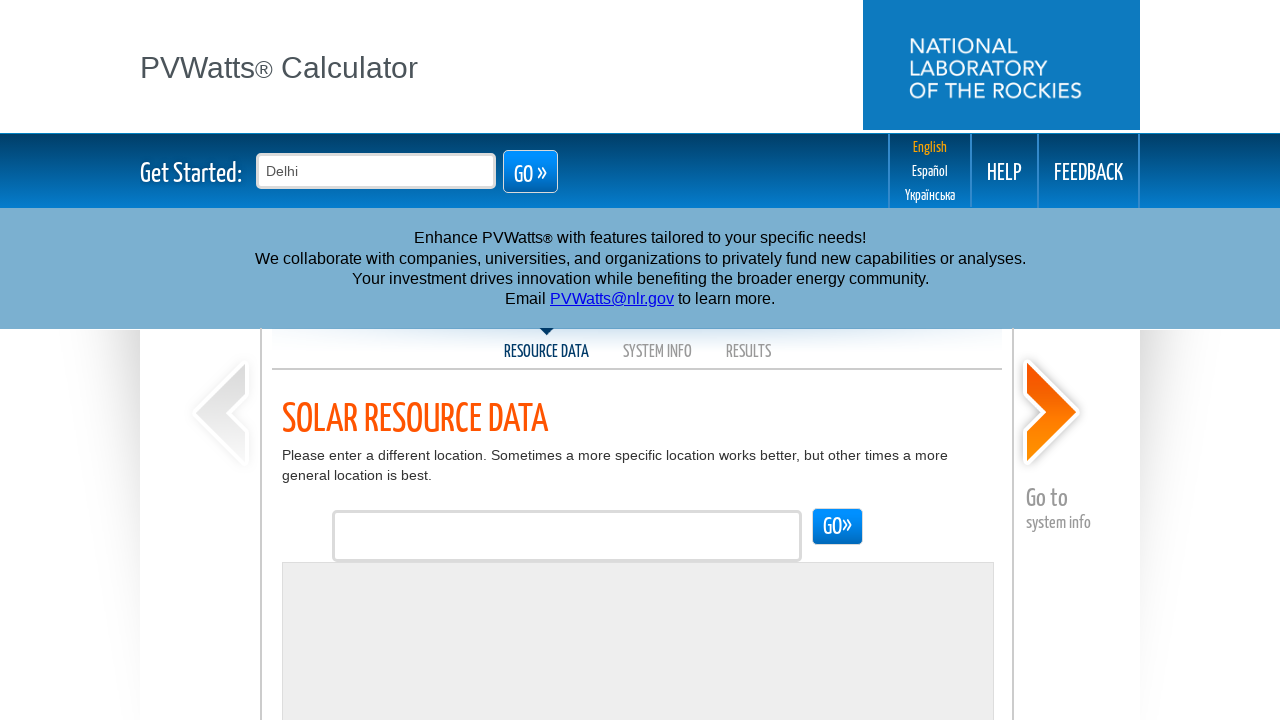

Clicked the Go button to search for Delhi at (530, 171) on #go
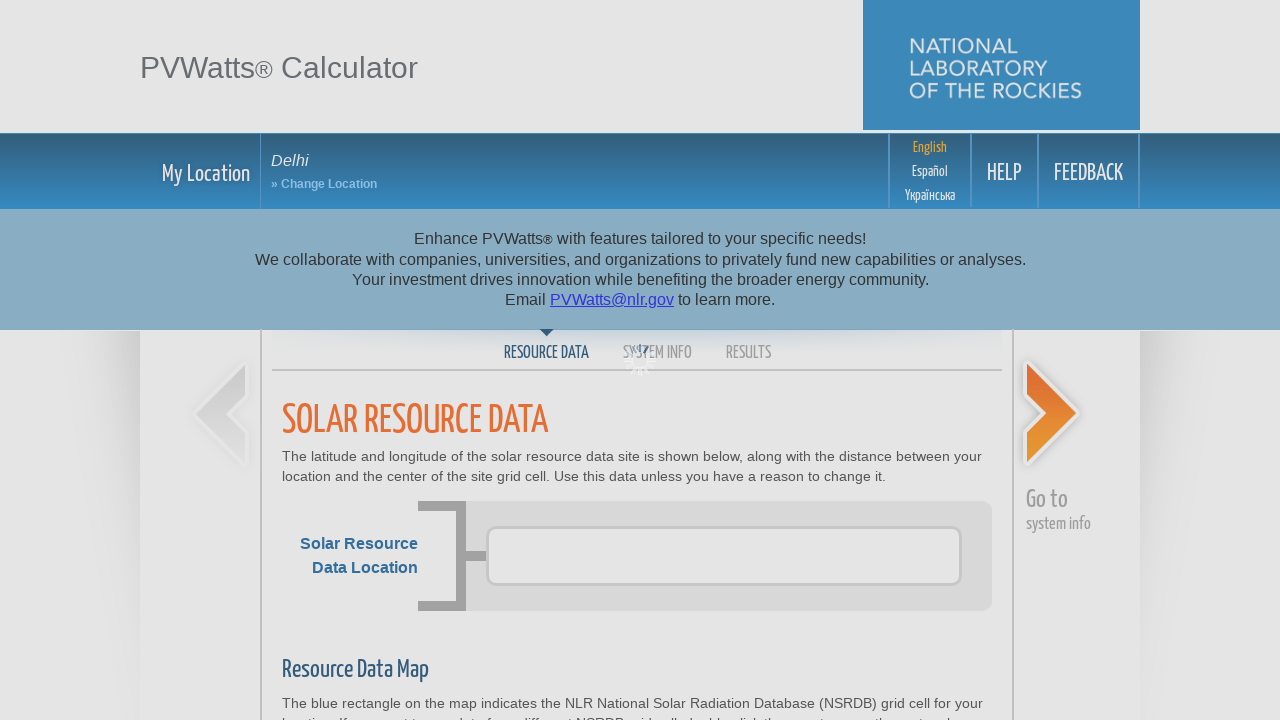

Network requests completed, page is idle
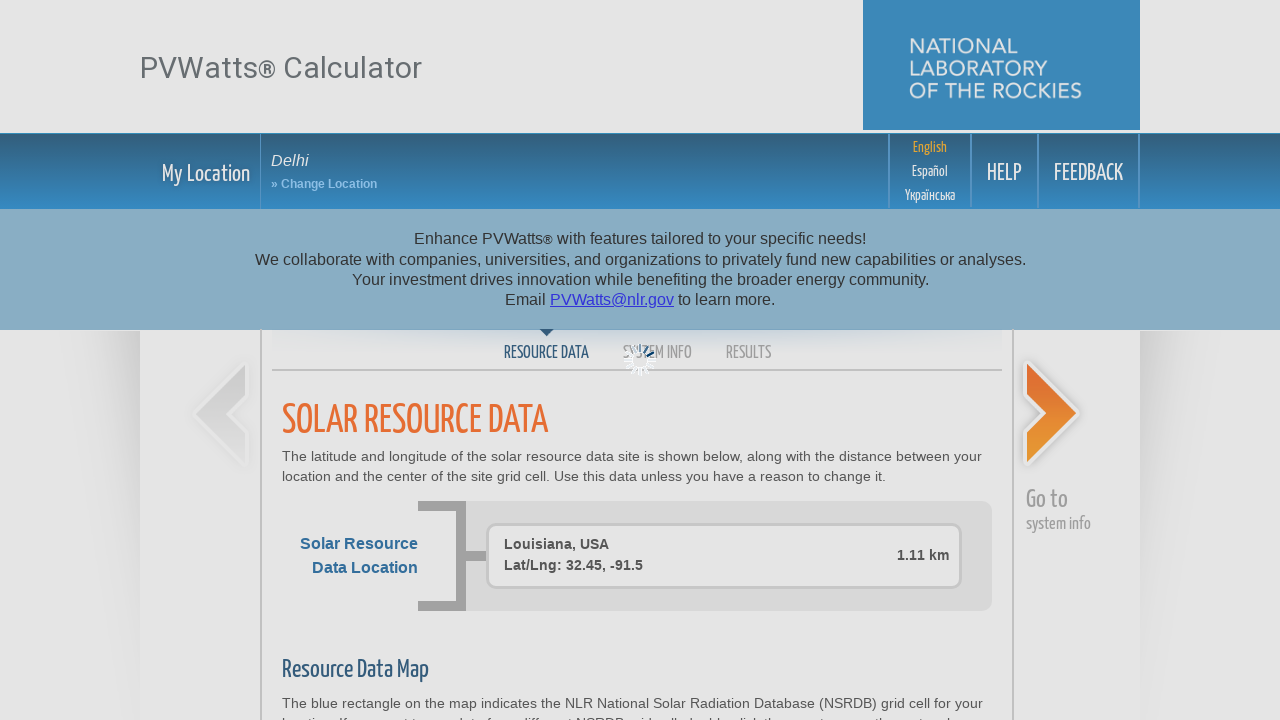

Navigated to results section using appNav
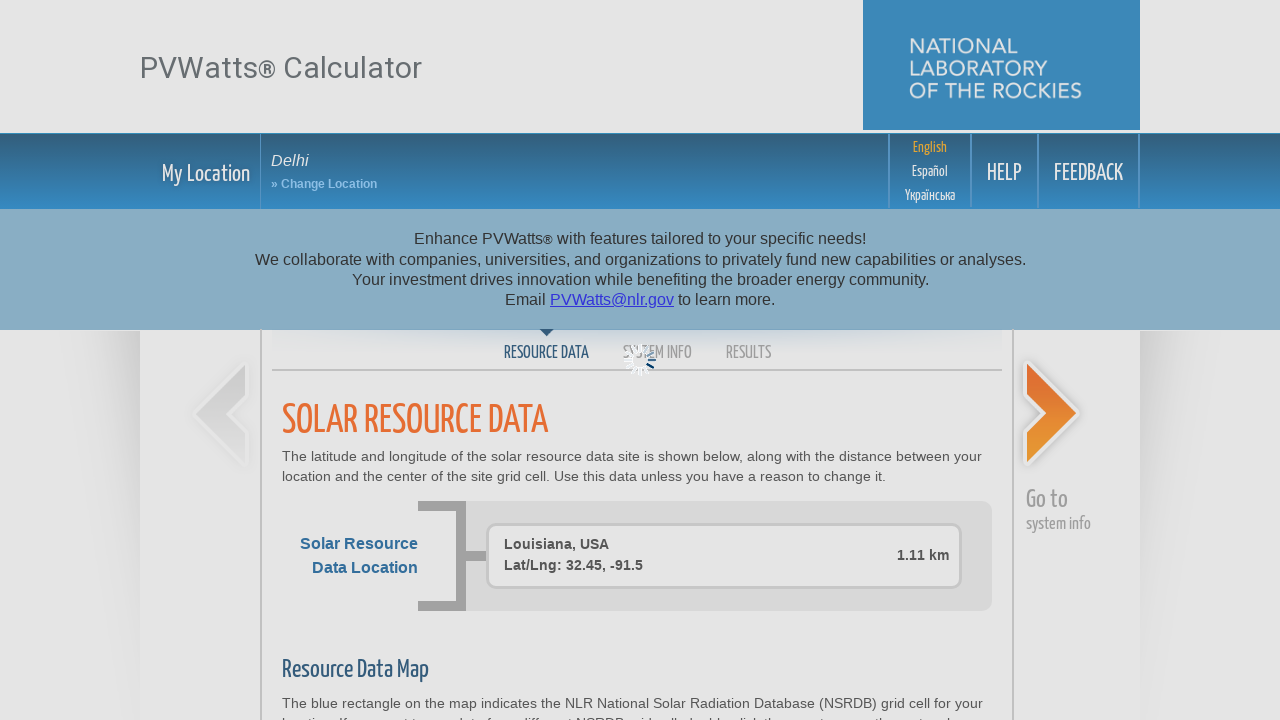

Download hourly data link is available
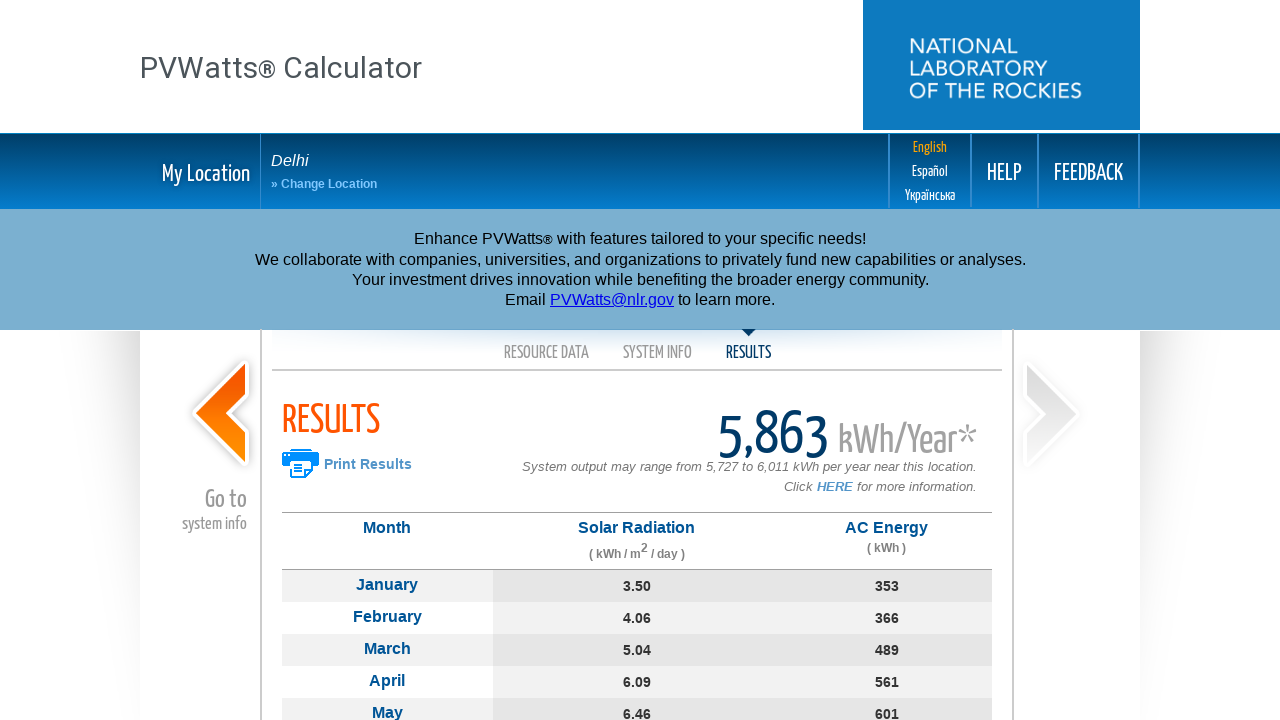

Clicked the download hourly CSV link at (552, 360) on a.pvGevent[pvevent='downloadHourly']
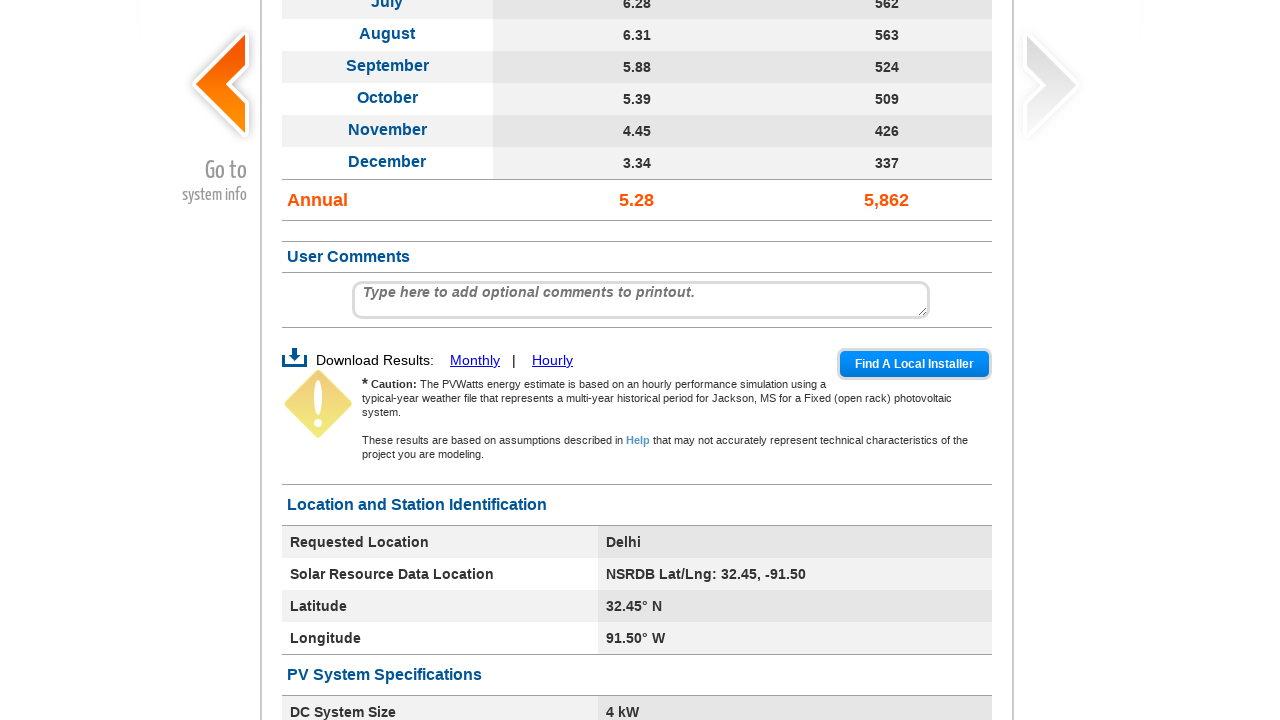

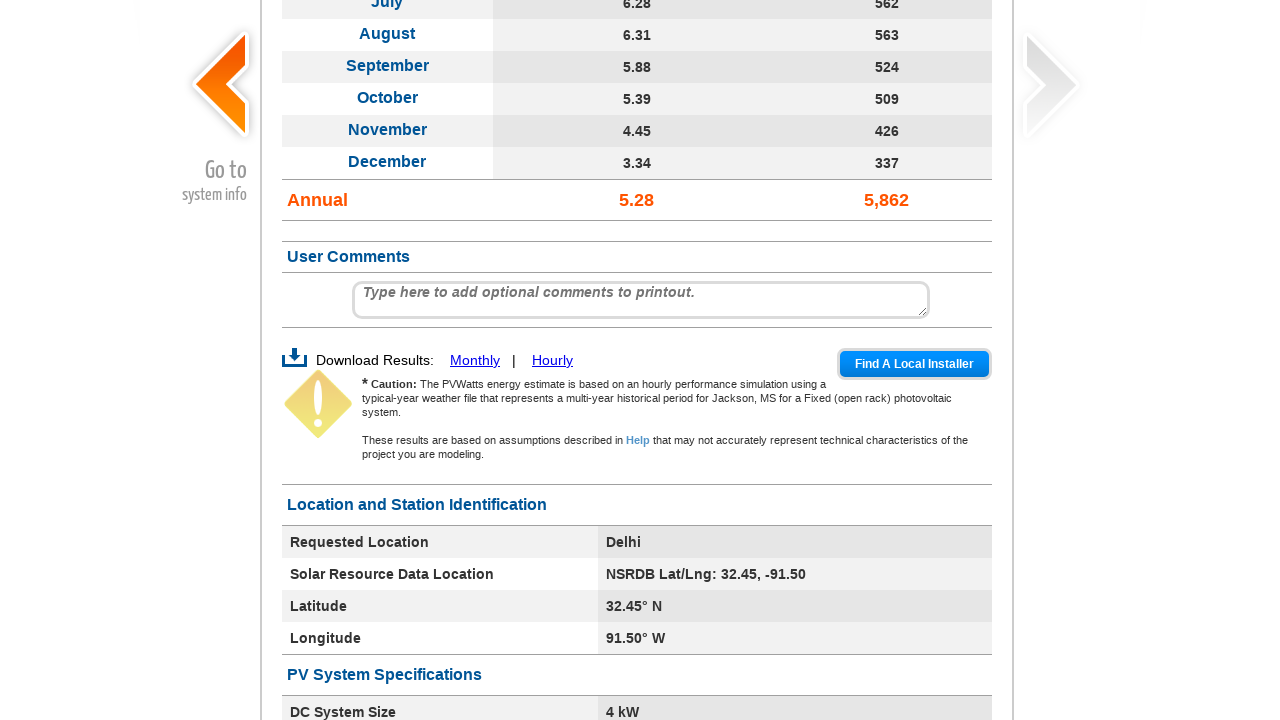